Verifies that the "Log In" button on the NextBaseCRM login page displays the correct text by checking the button's value attribute.

Starting URL: https://login1.nextbasecrm.com/

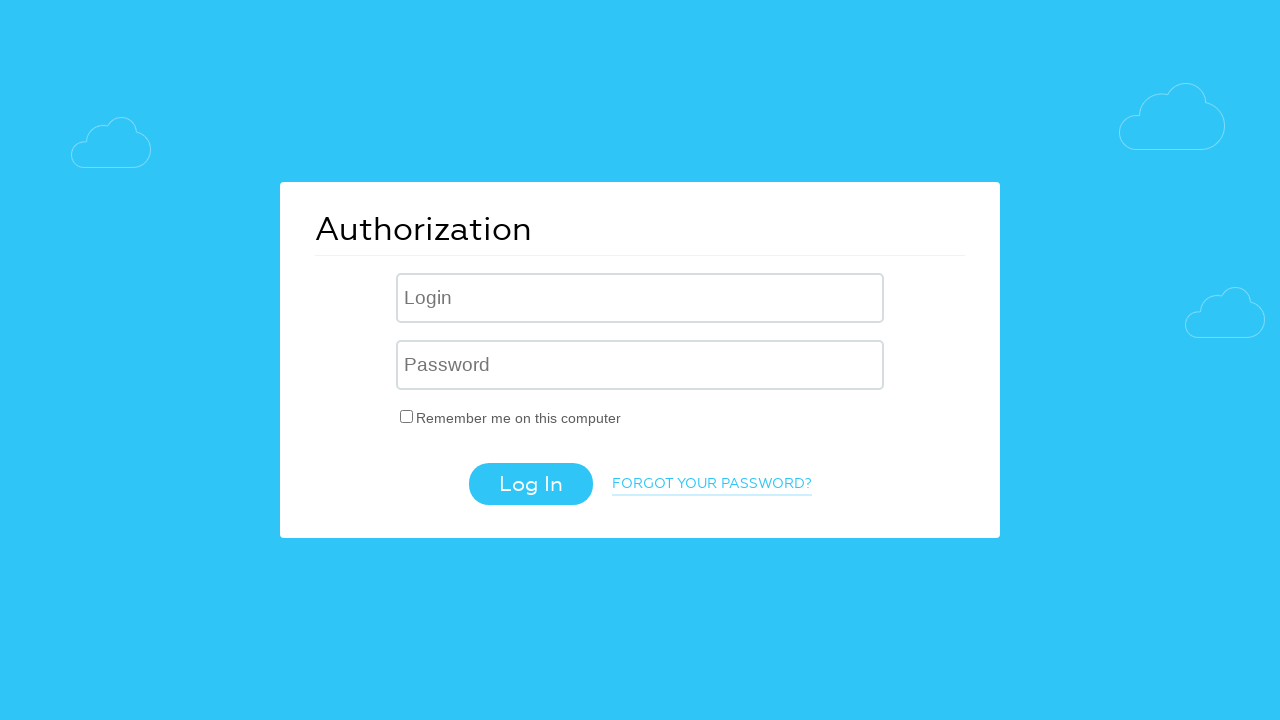

Located the Log In button using CSS selector input[type='submit']
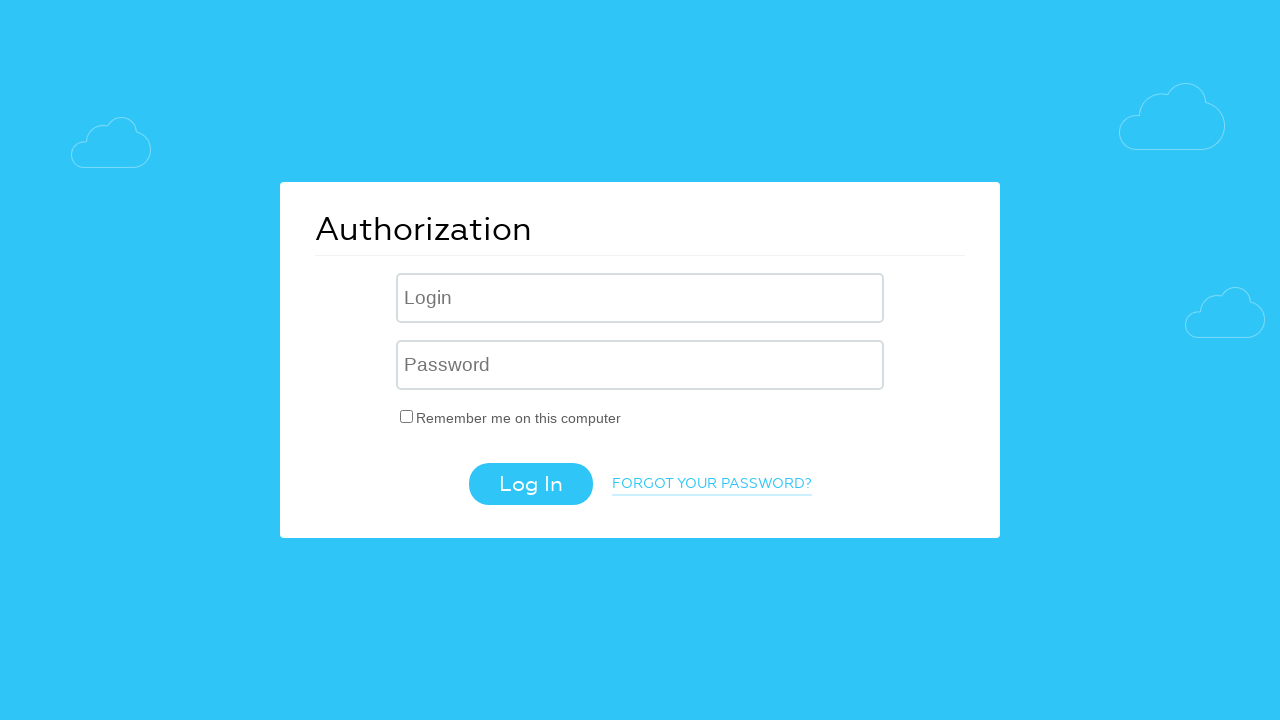

Log In button became visible
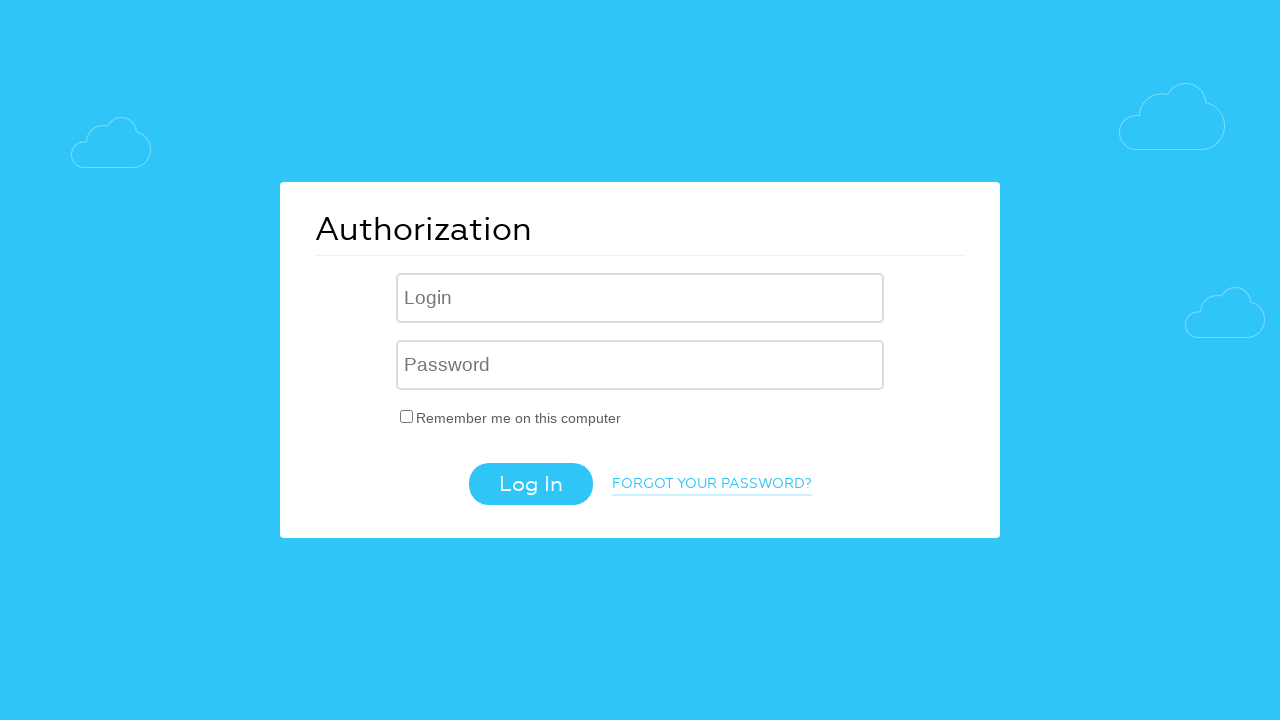

Retrieved the value attribute from the Log In button
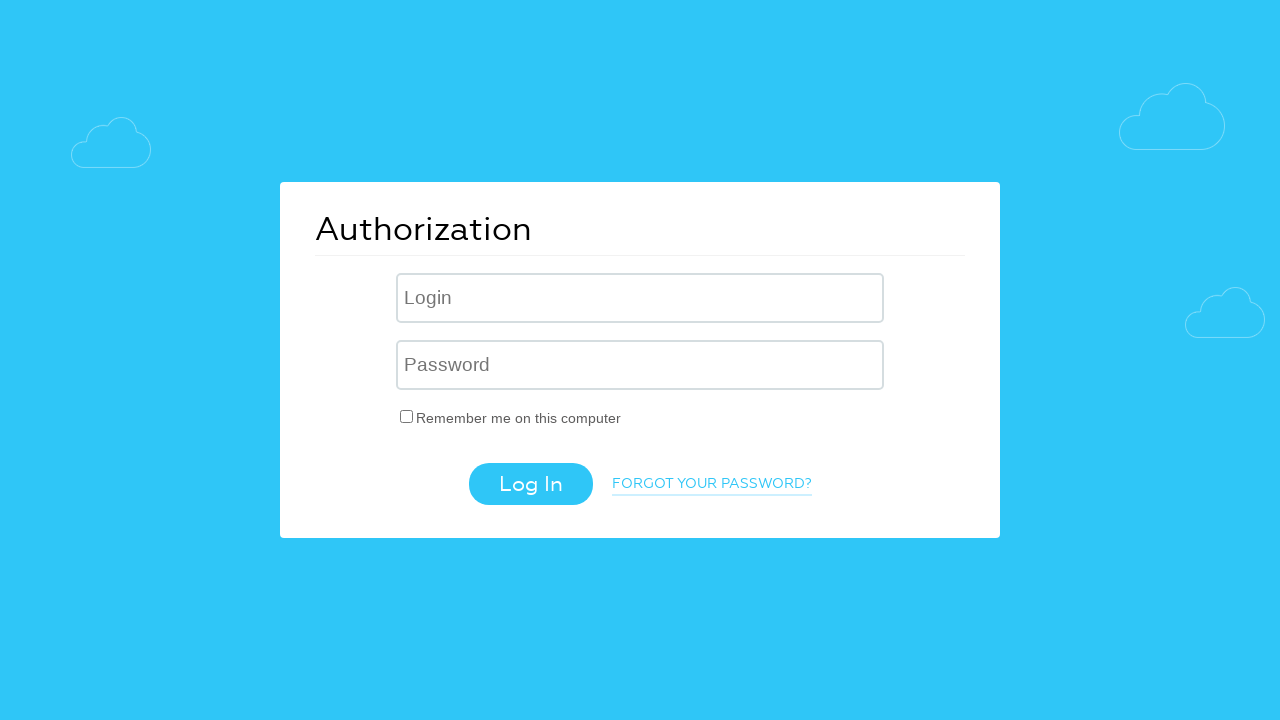

Set expected button text to 'Log In'
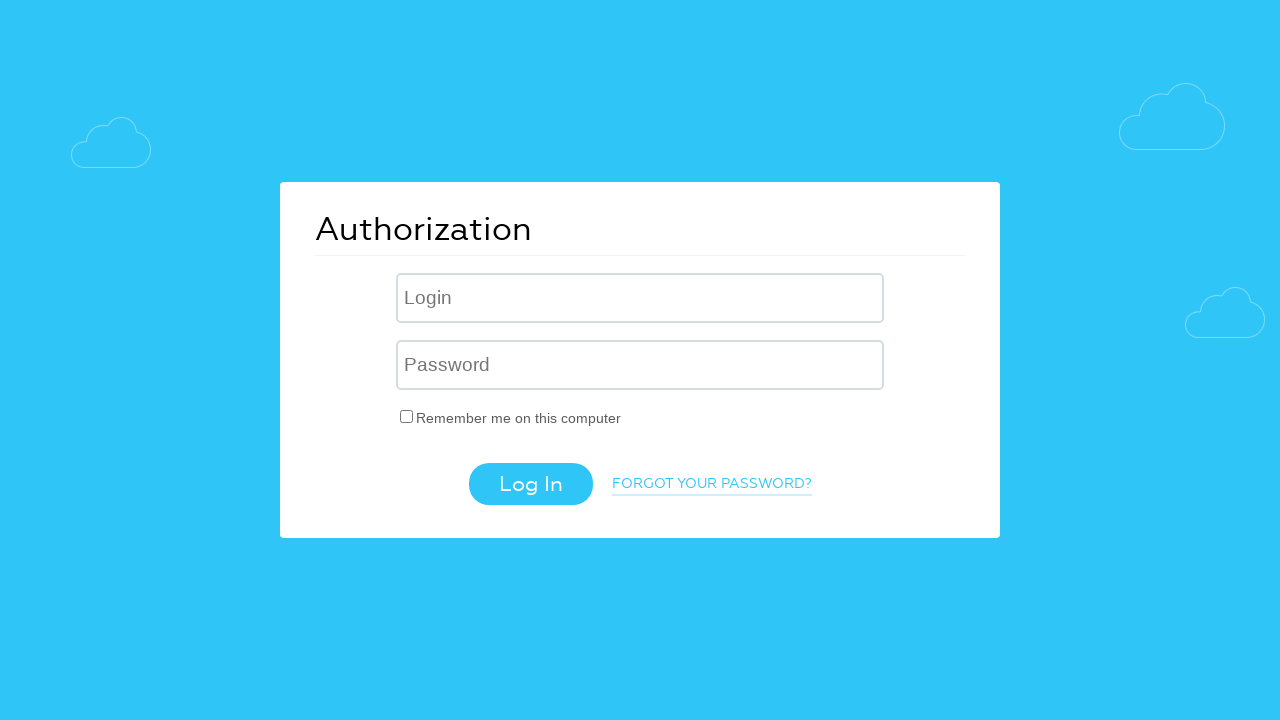

Verified that the Log In button displays correct text 'Log In'
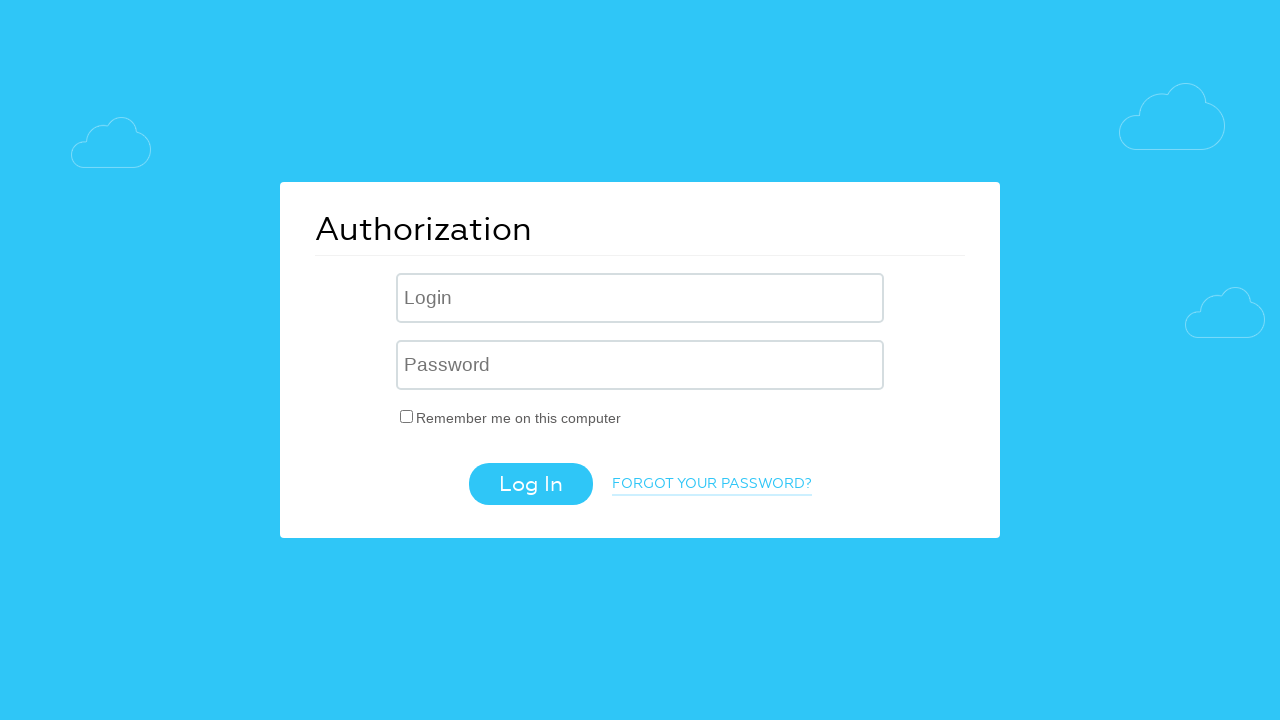

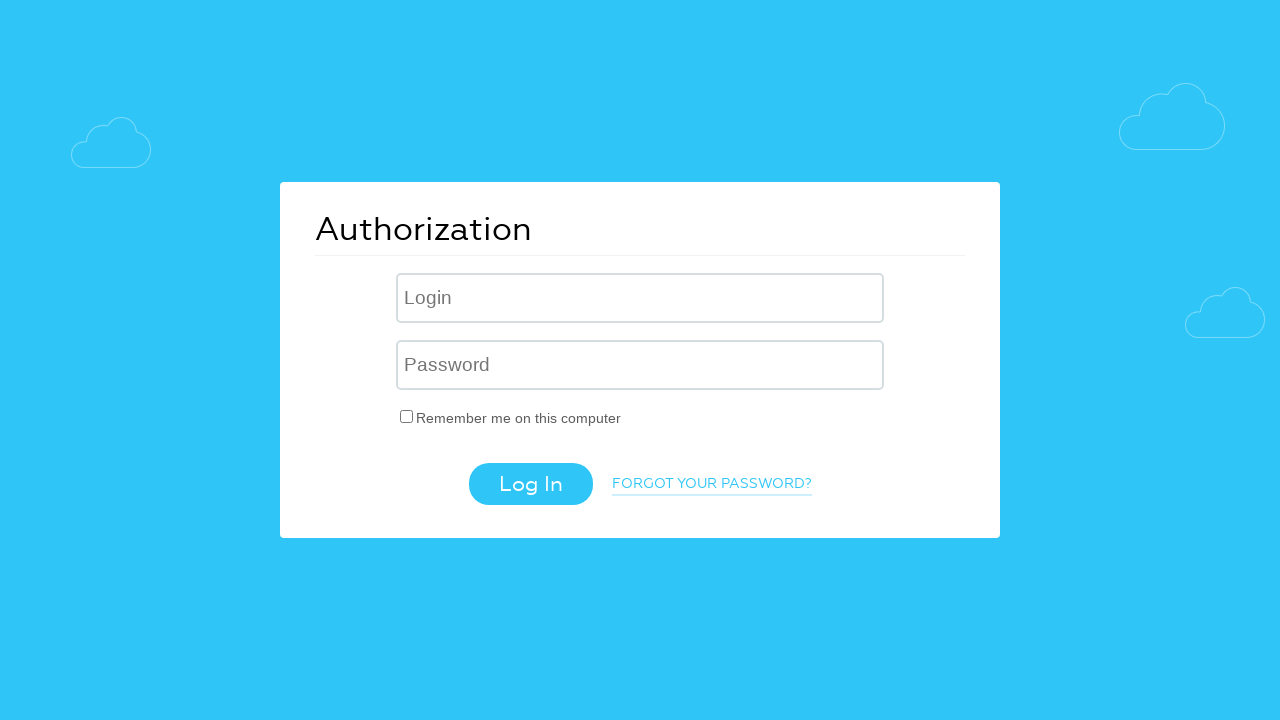